Navigates to VNK website and waits for page load

Starting URL: https://vnk.edu.vn/

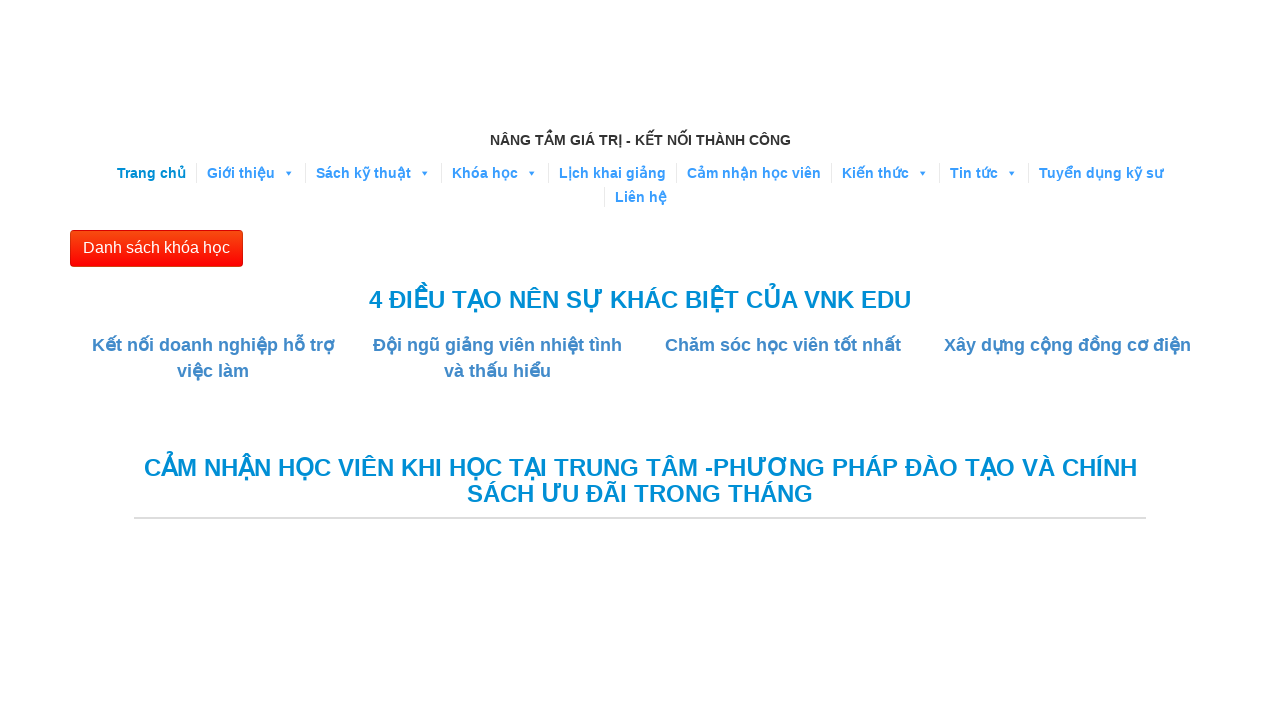

Waited 15 seconds for VNK website to load
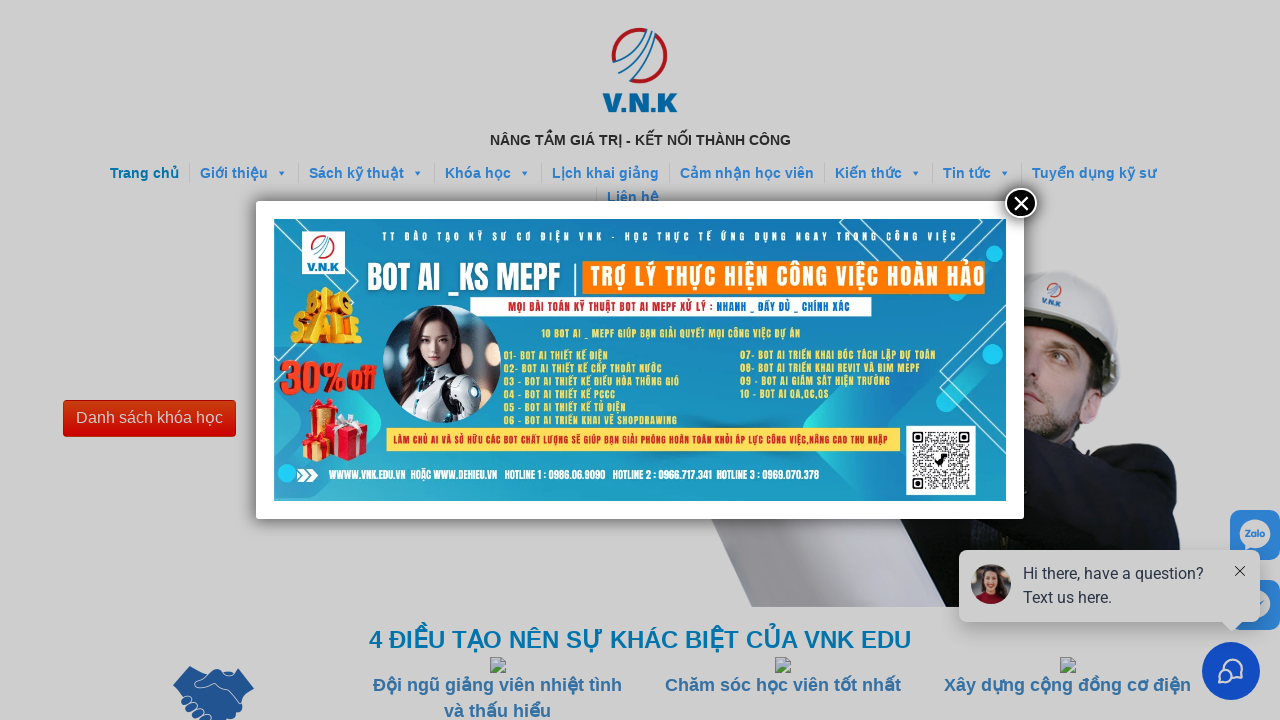

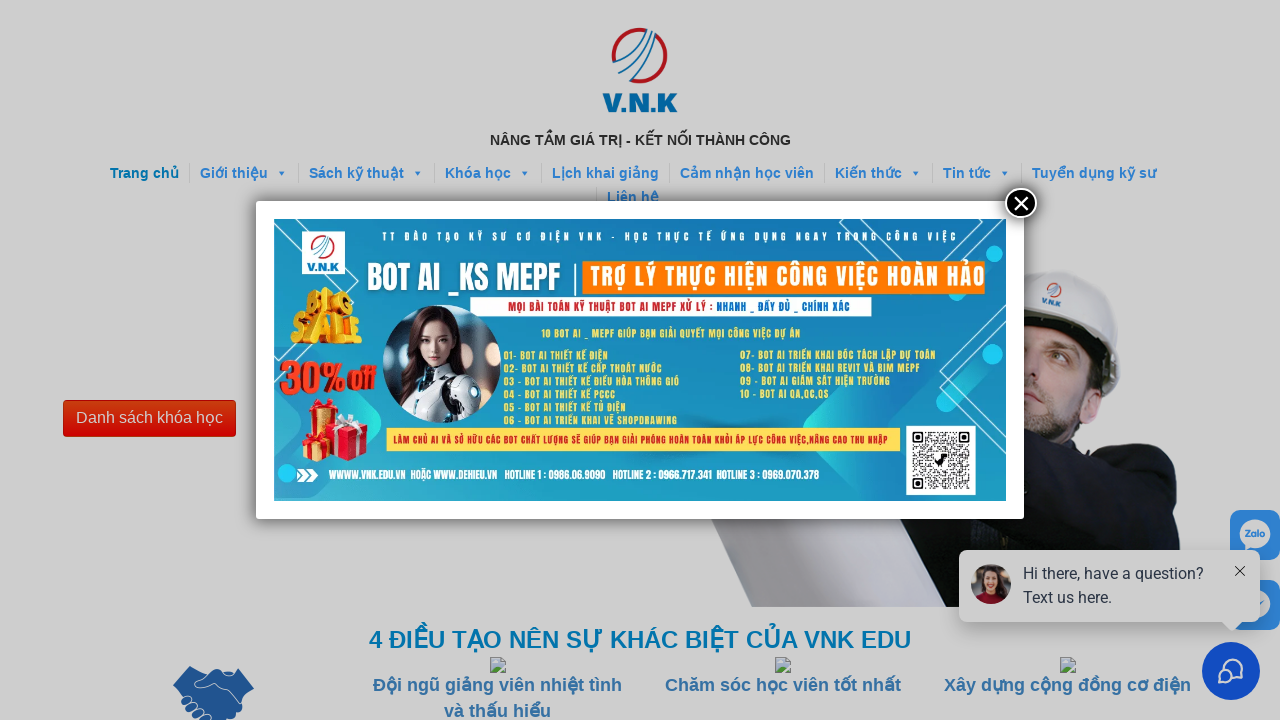